Tests right-click context menu functionality by performing a right-click action on a specific element

Starting URL: https://swisnl.github.io/jQuery-contextMenu/demo.html

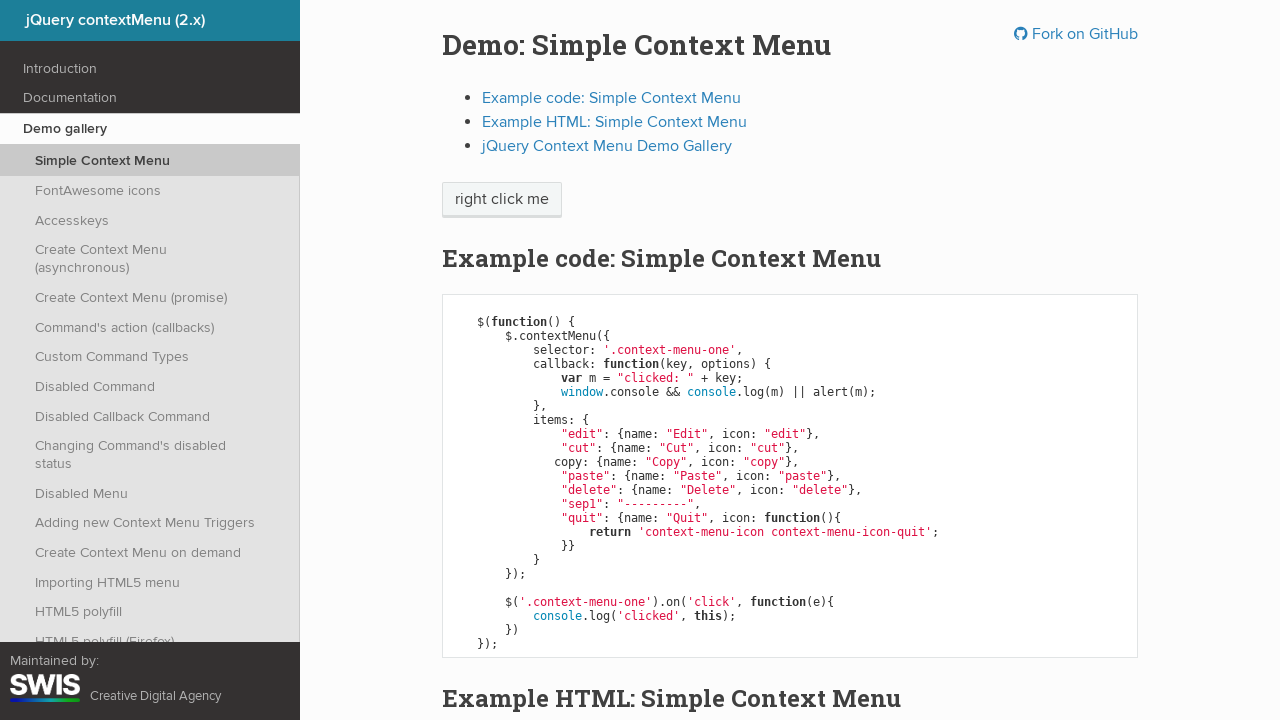

Located the 'right click me' element
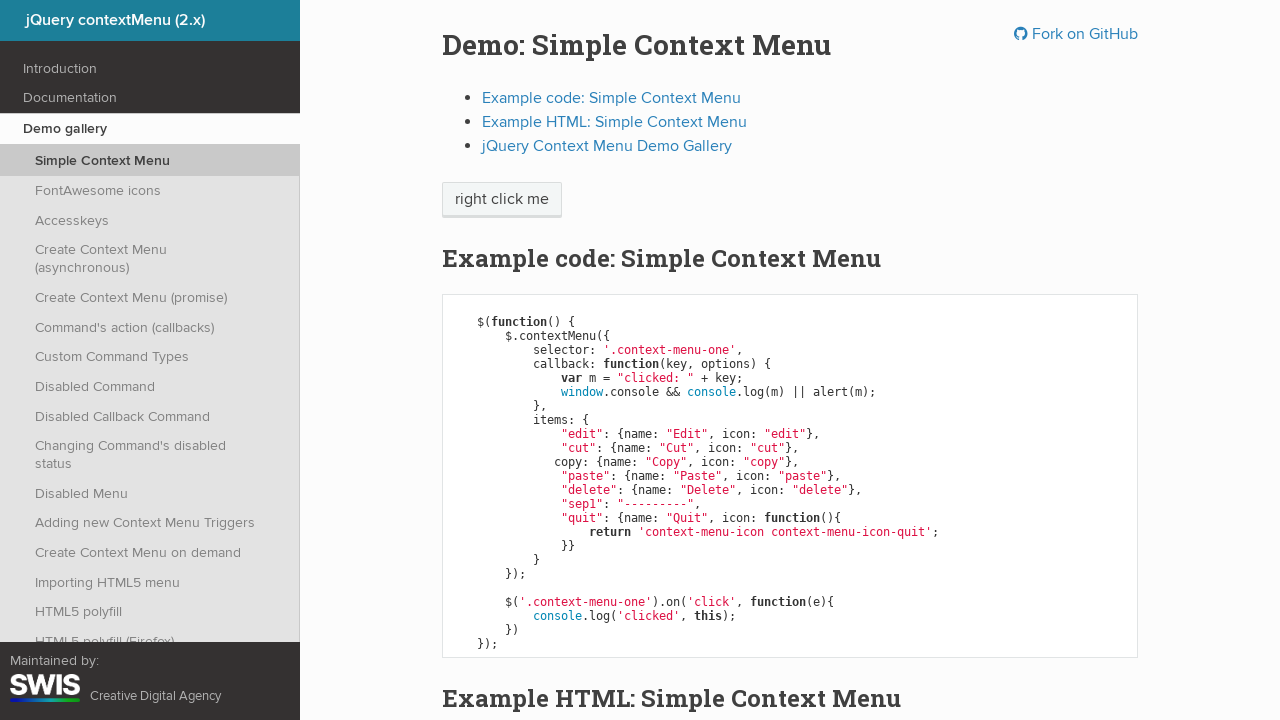

Performed right-click on 'right click me' element at (502, 200) on xpath=//span[contains(text(),'right click me')]
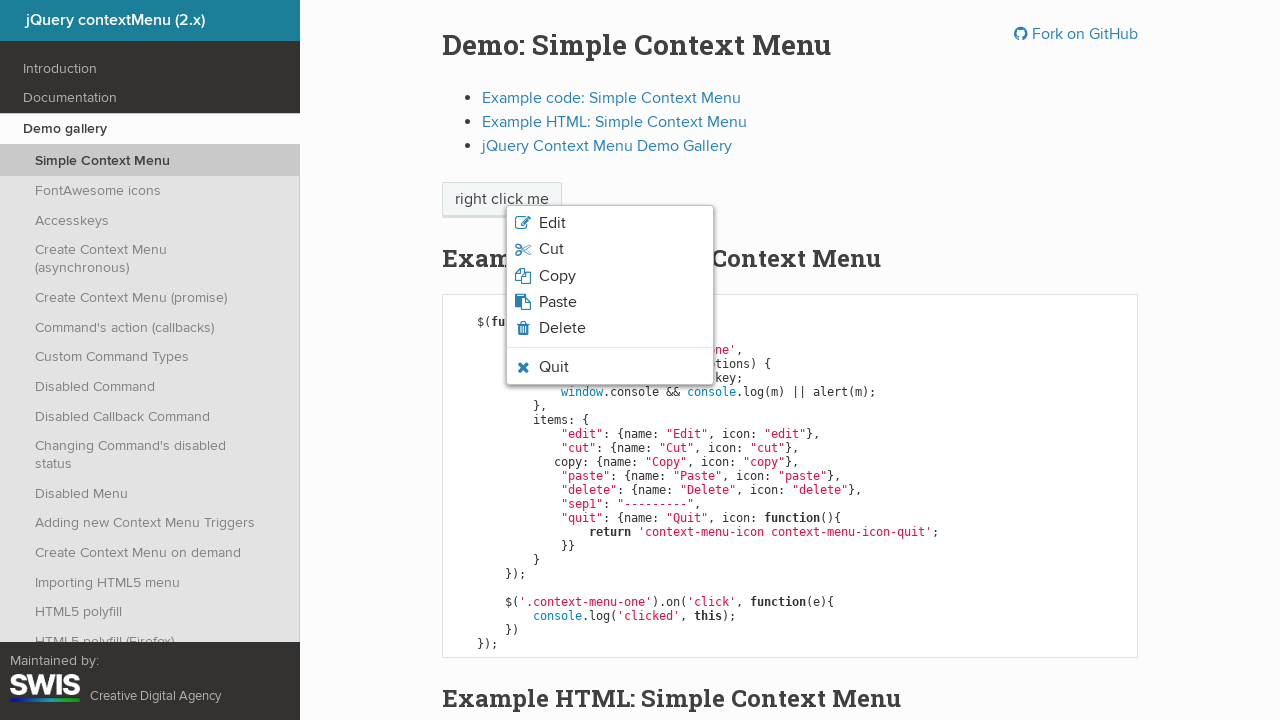

Context menu appeared after right-click
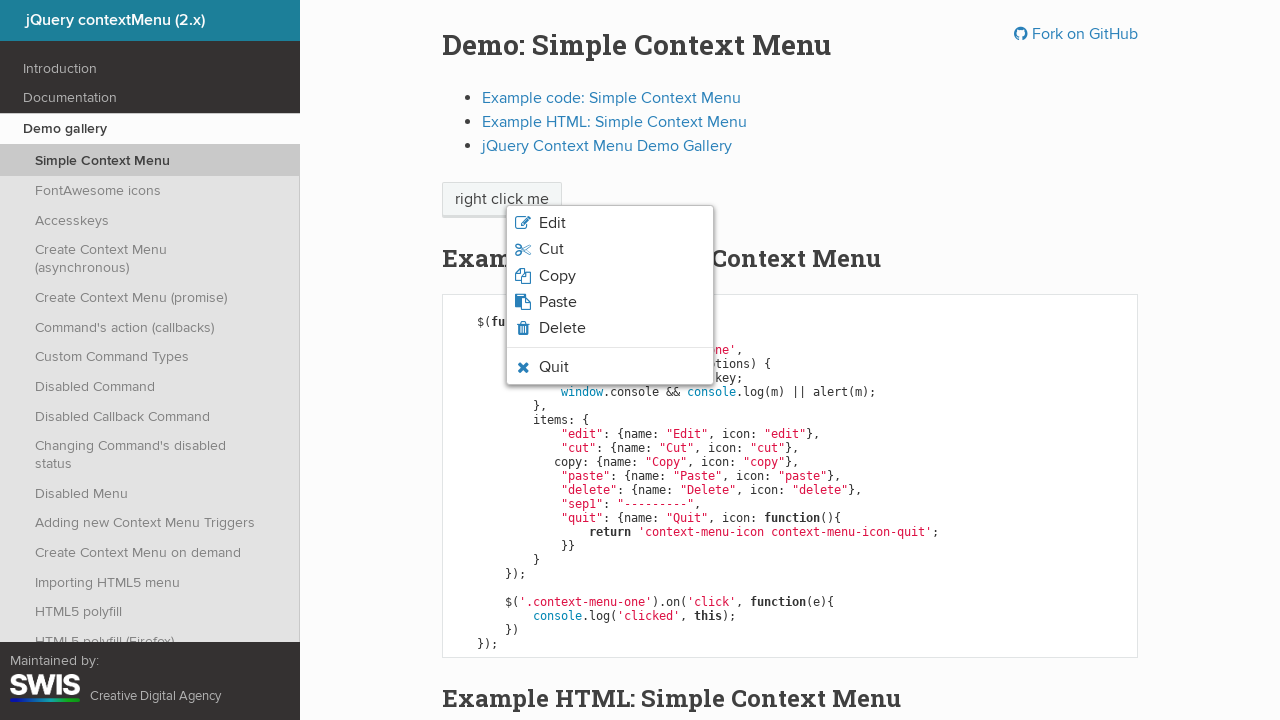

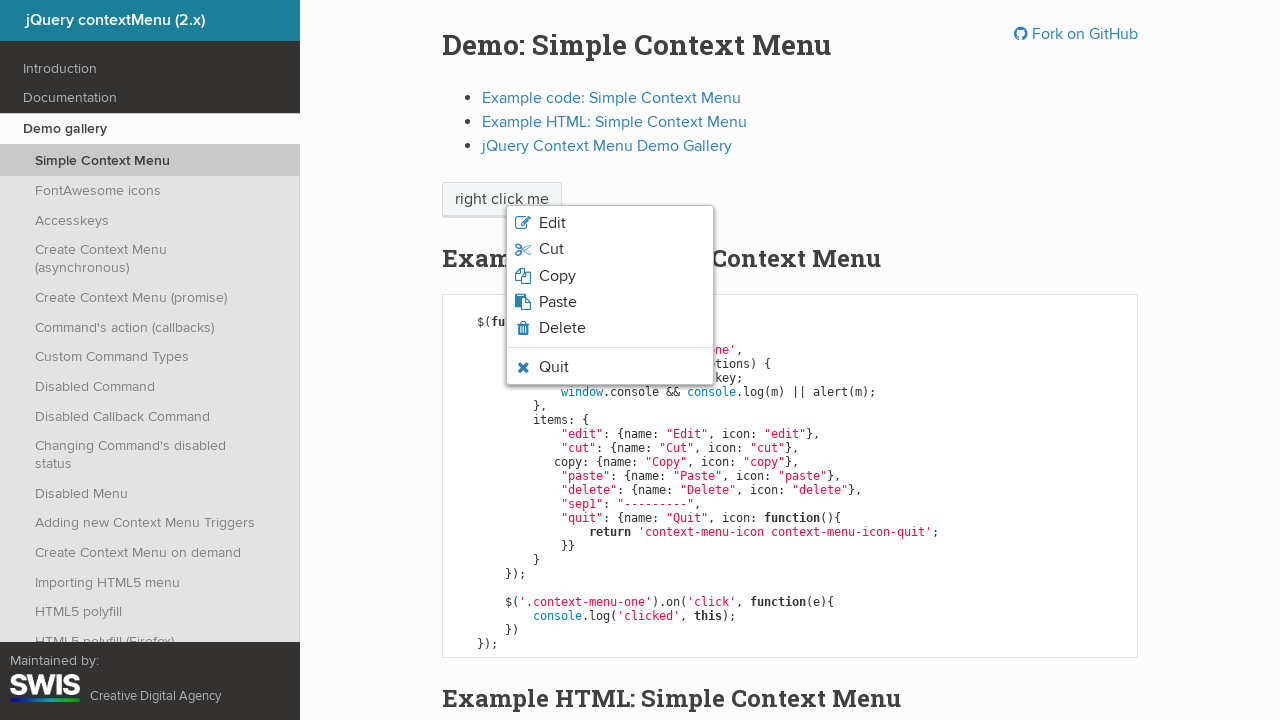